Tests multi-select dropdown functionality by selecting multiple car options (Volvo, Audi, and Opel) from a select menu on the DemoQA practice site.

Starting URL: https://demoqa.com/select-menu

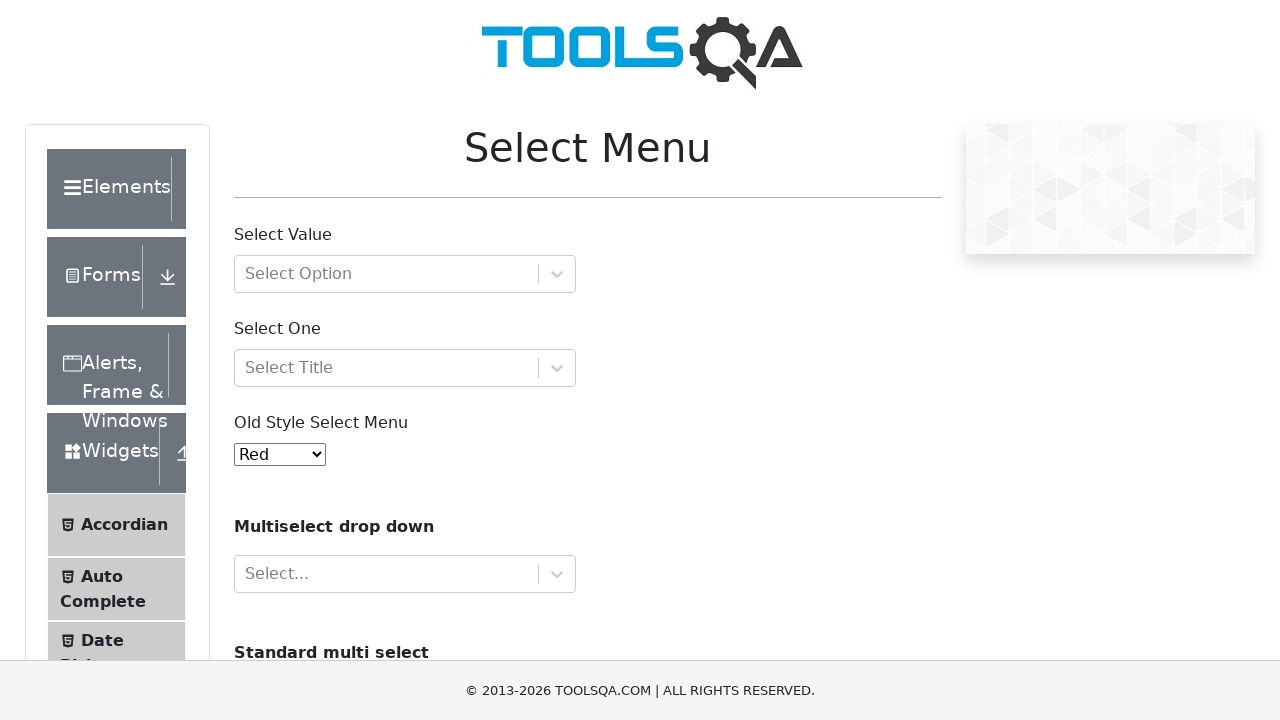

Scrolled down the page using PageDown key
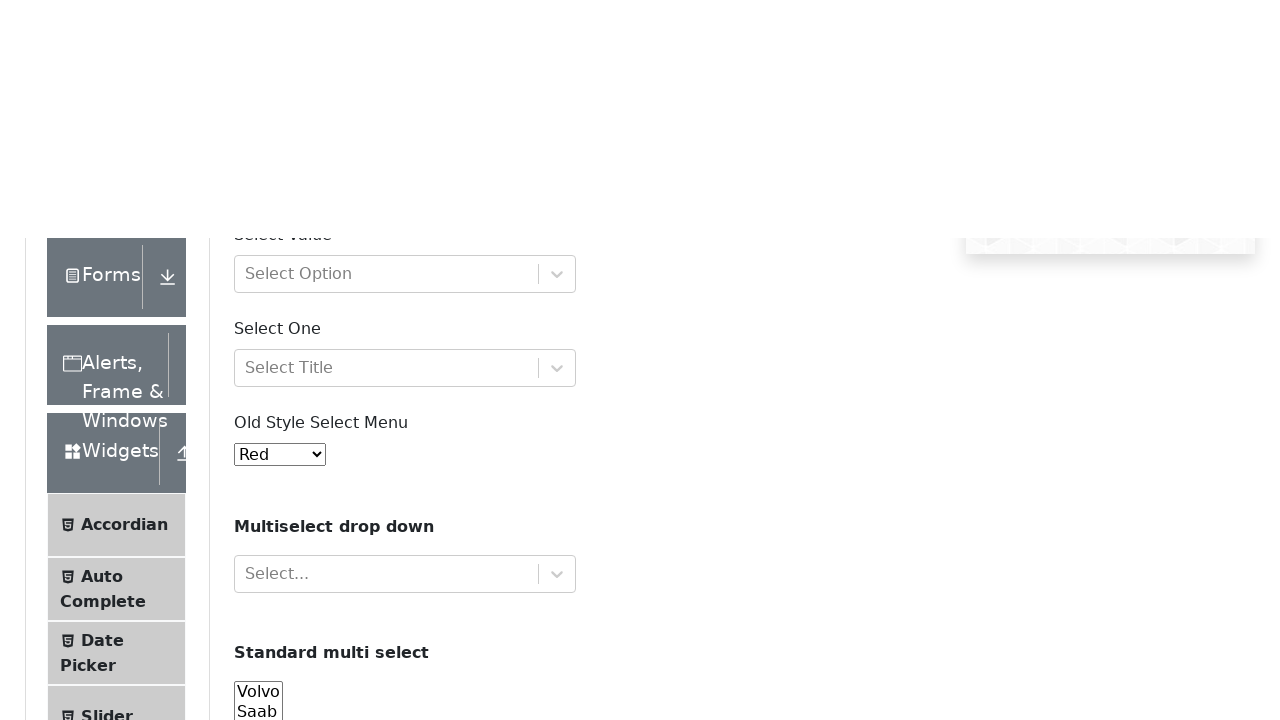

Selected 'Volvo' from cars dropdown by label on #cars
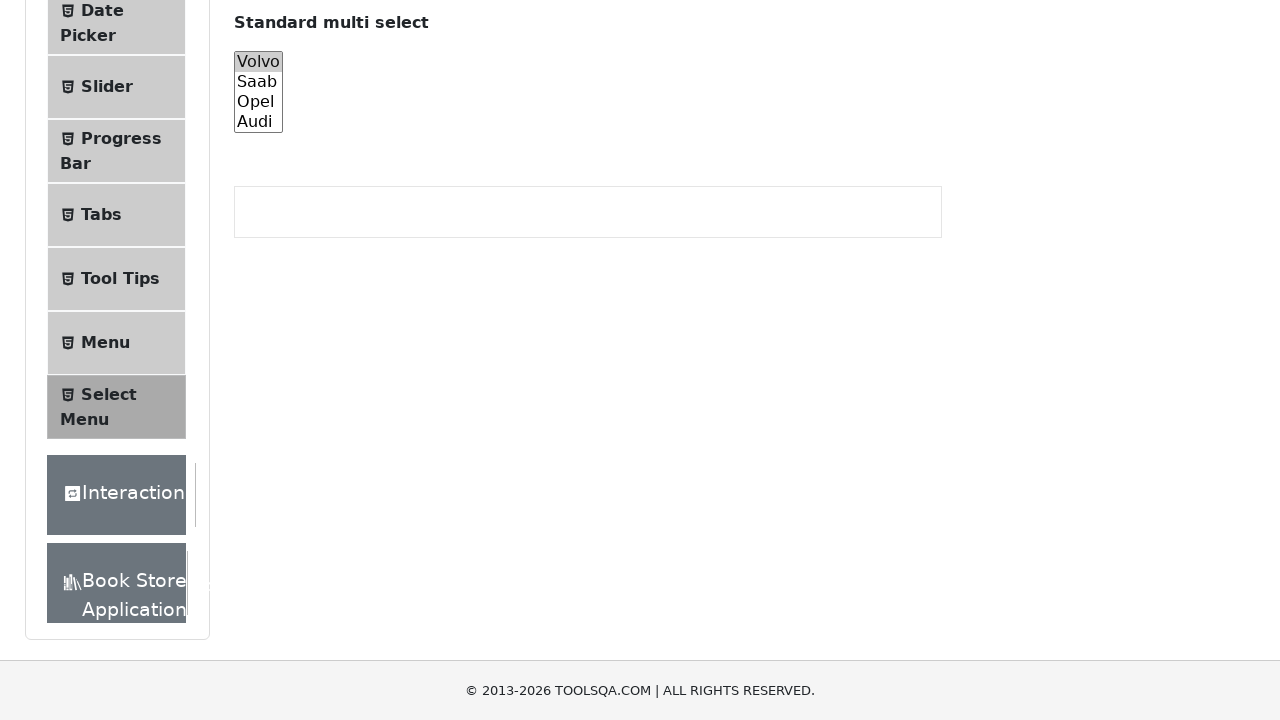

Selected multiple car options (Volvo, Audi, Opel) from the multi-select dropdown on #cars
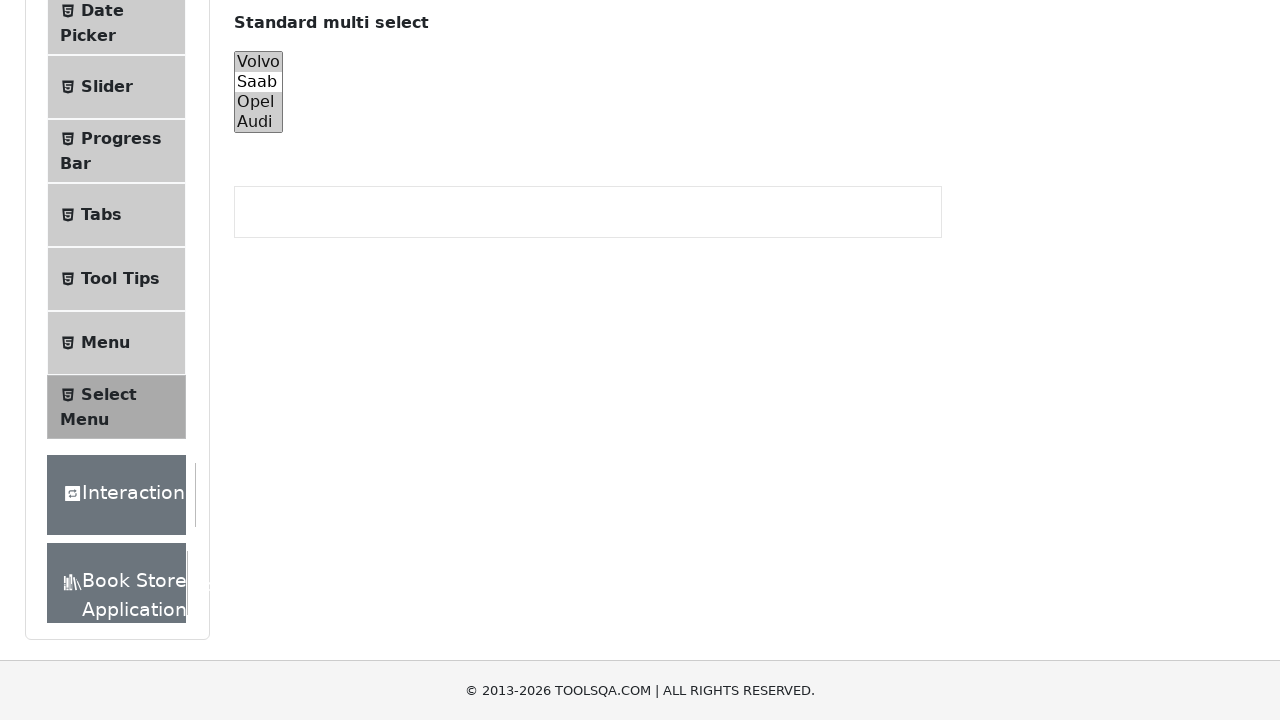

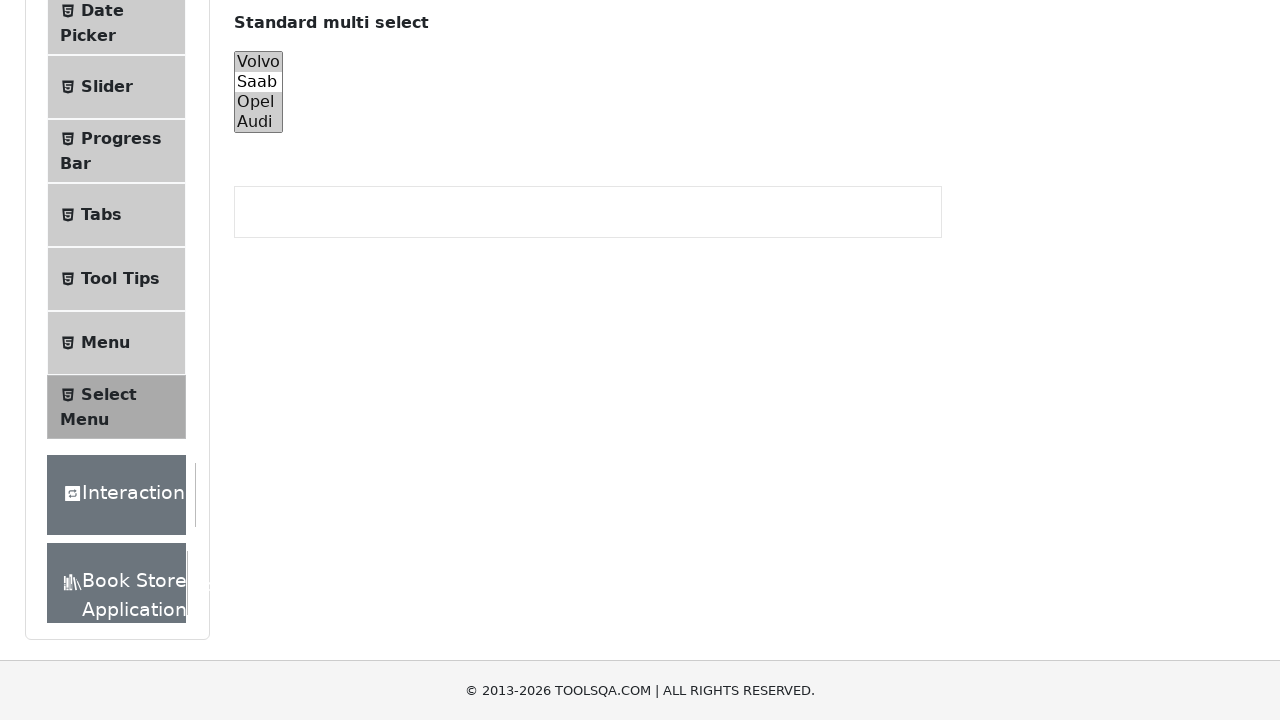